Verifies the page title of the Nail Spa A&S website

Starting URL: https://nailspaas.com/

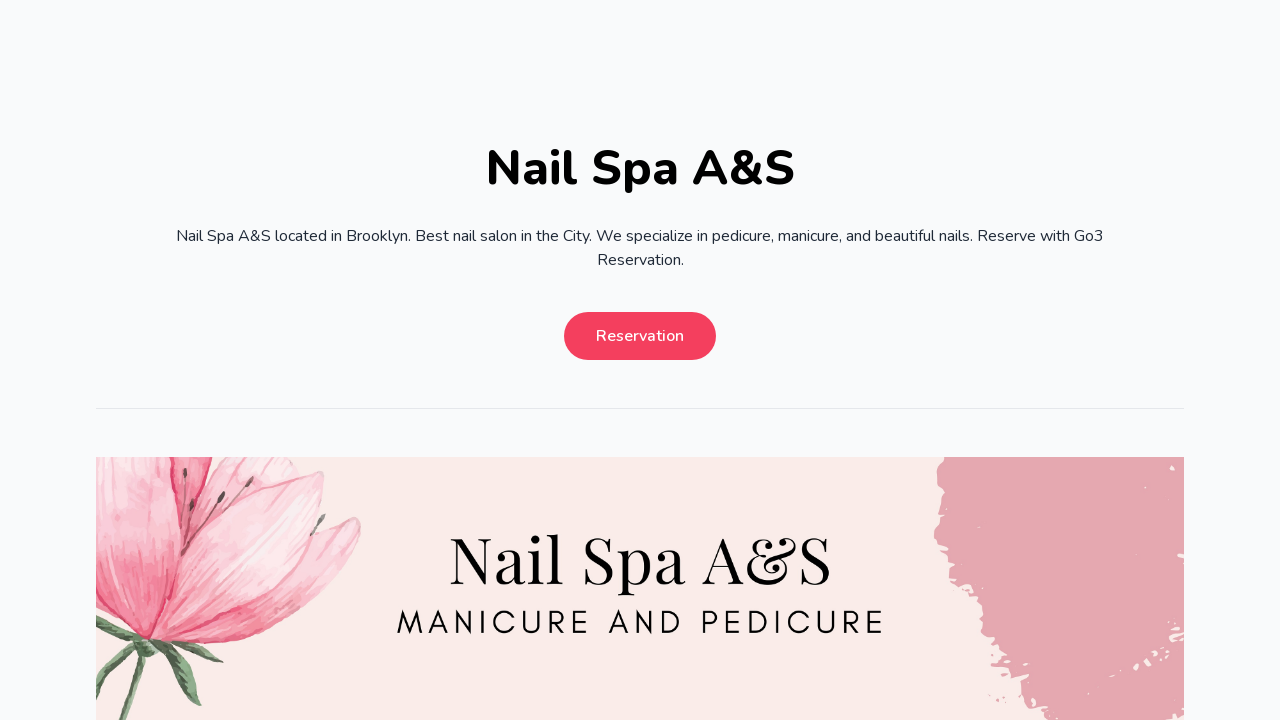

Page loaded and DOM content became interactive
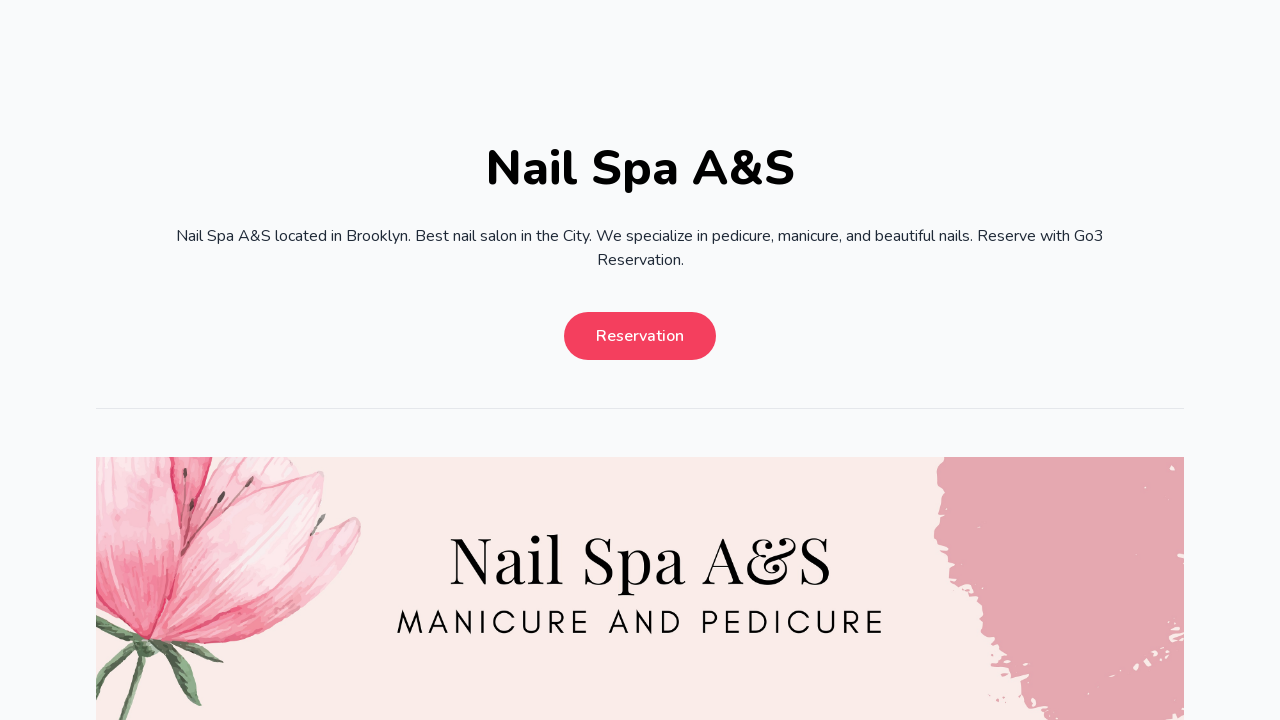

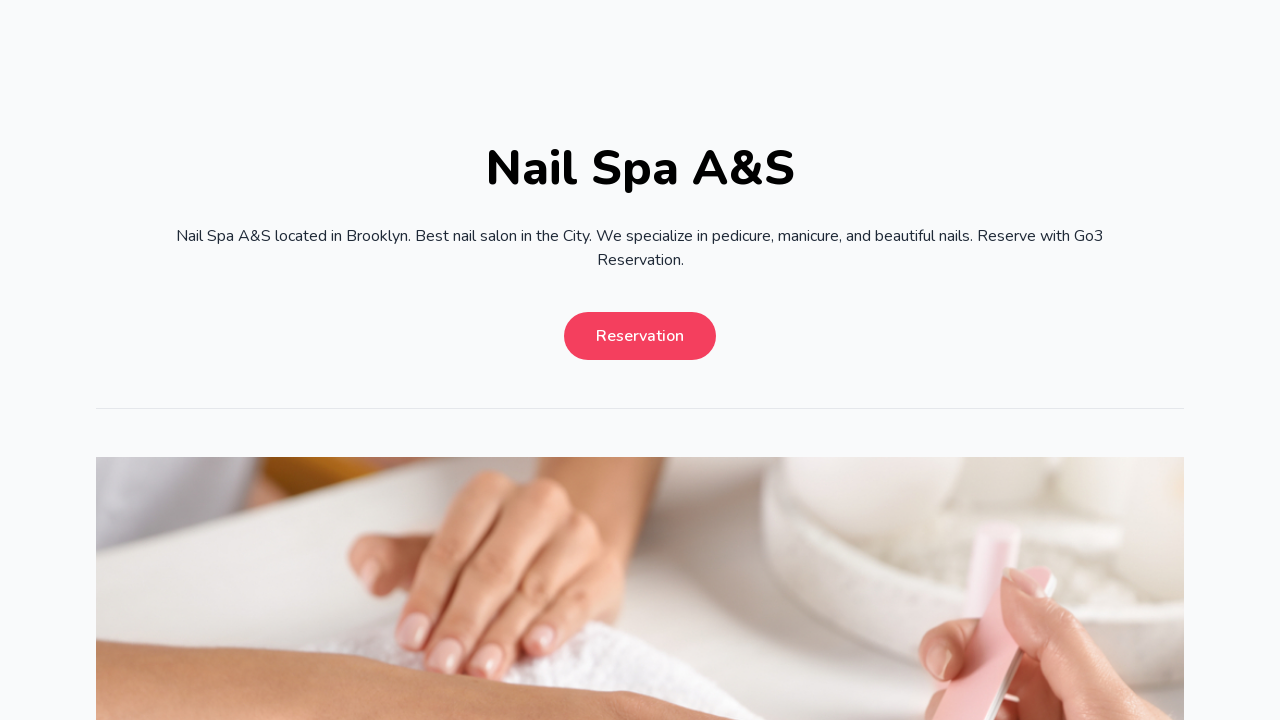